Tests a simple page interaction by verifying the page title contains expected text, clicking a submit button, and verifying the URL changes appropriately.

Starting URL: http://saucelabs.com/test/guinea-pig

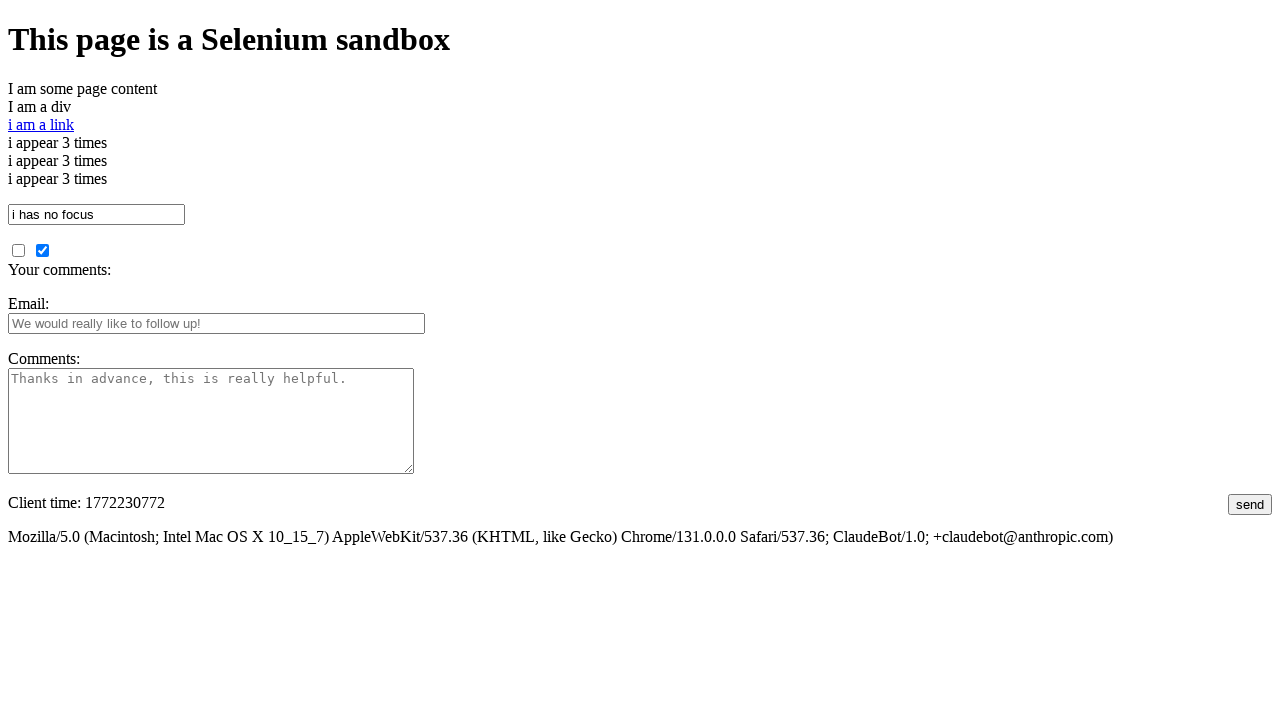

Retrieved page title
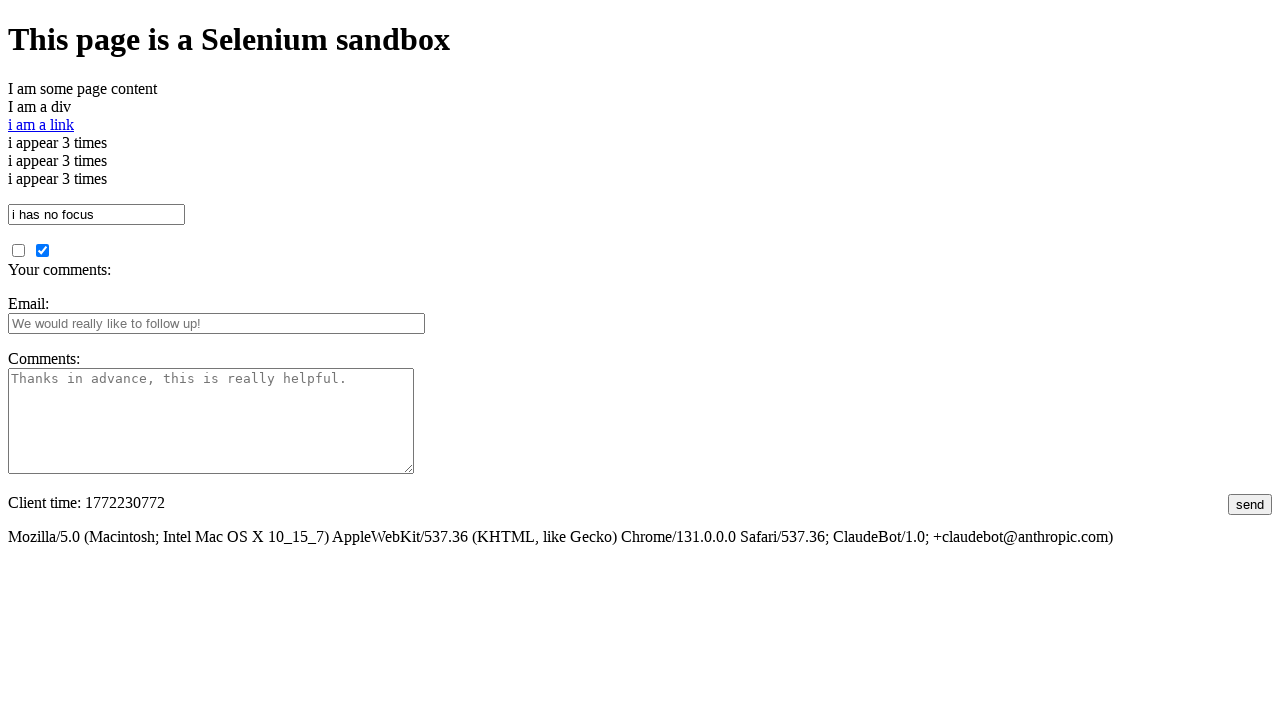

Verified page title contains expected text
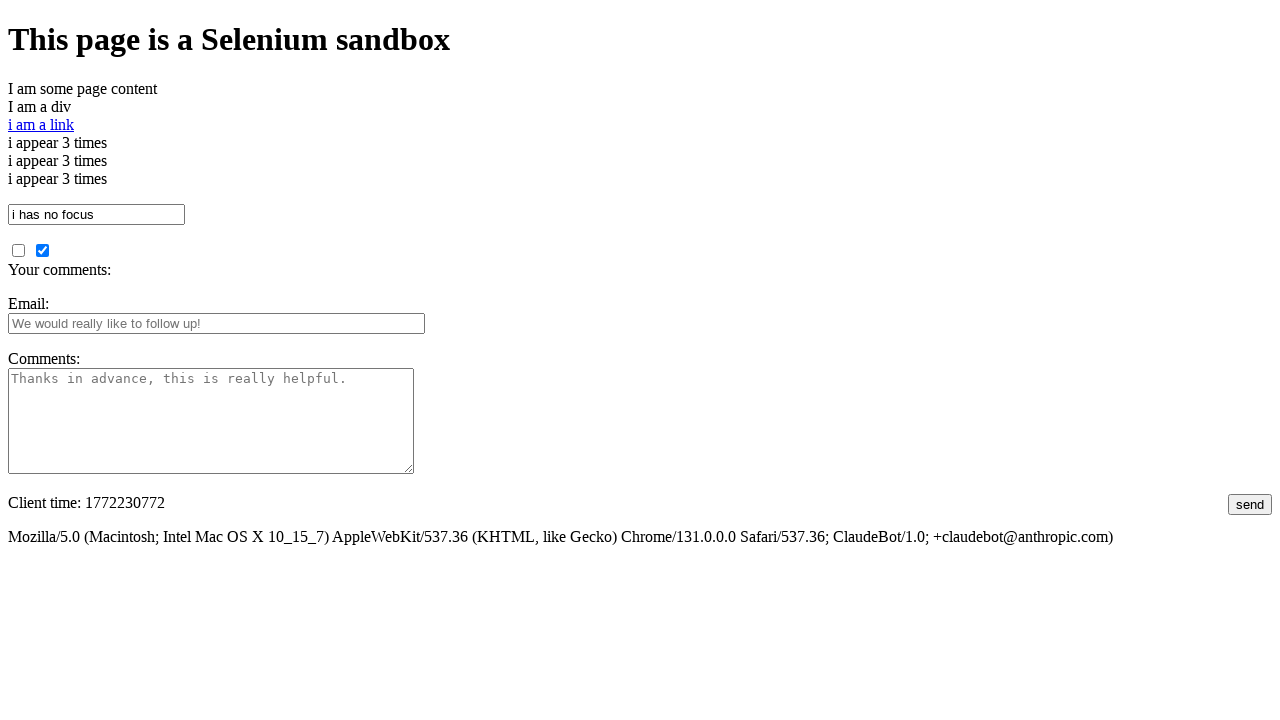

Clicked the submit button at (1250, 504) on #submit
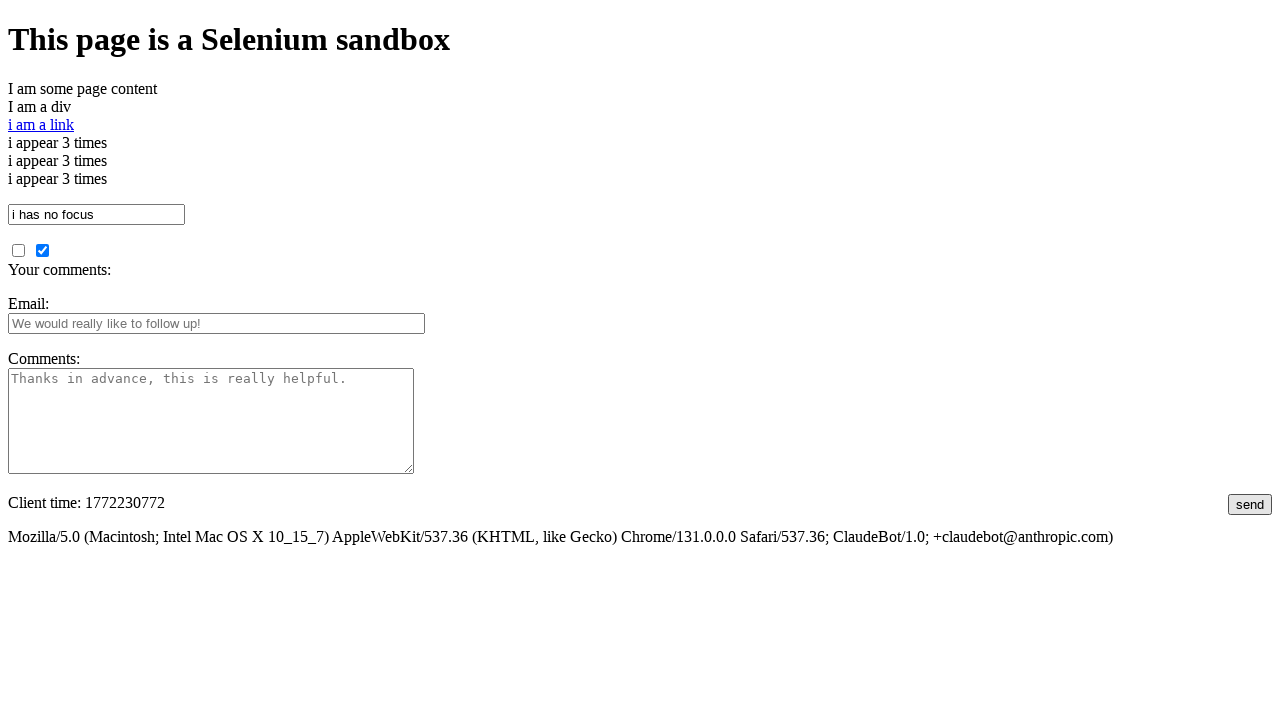

Waited for page load to complete
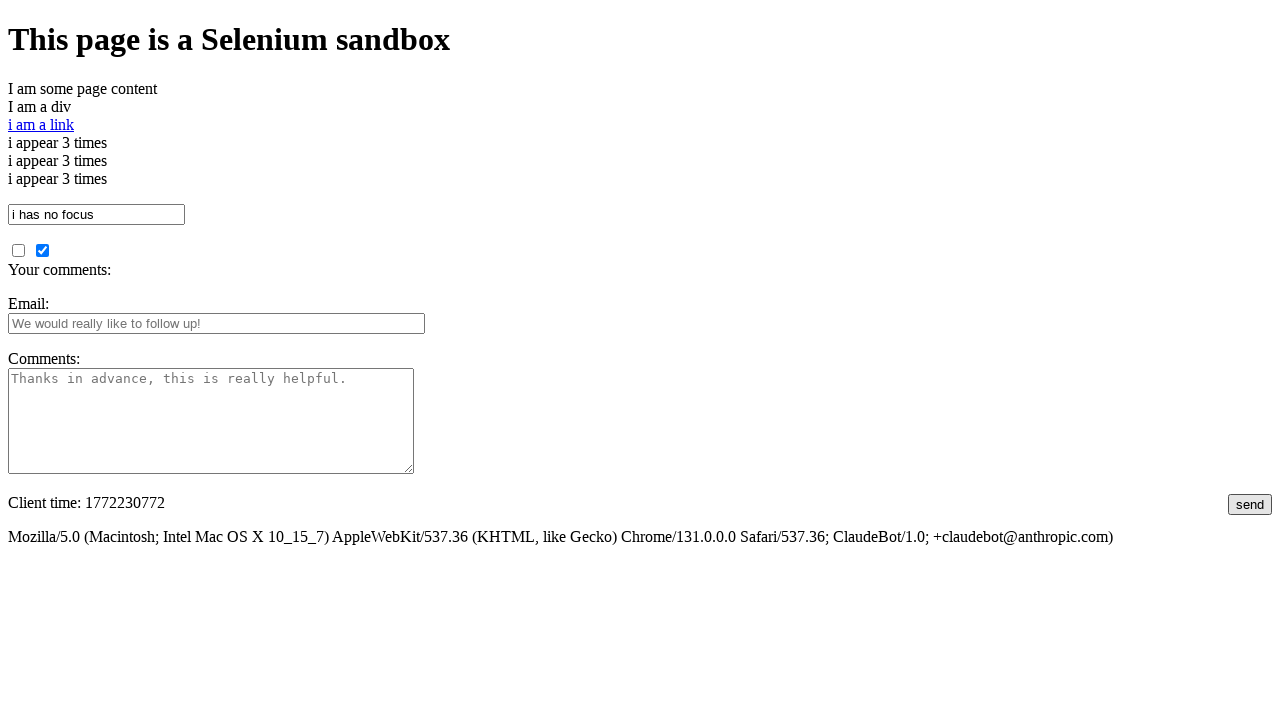

Retrieved current URL after navigation
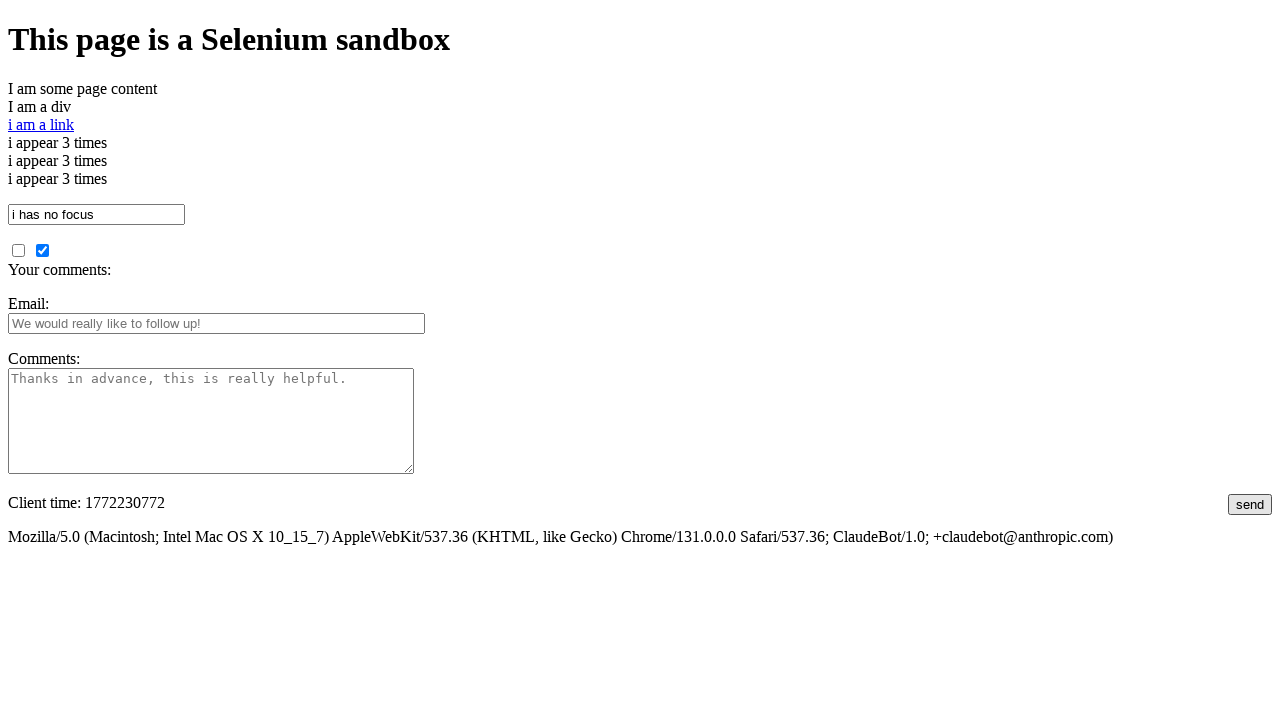

Verified URL contains 'guinea' as expected
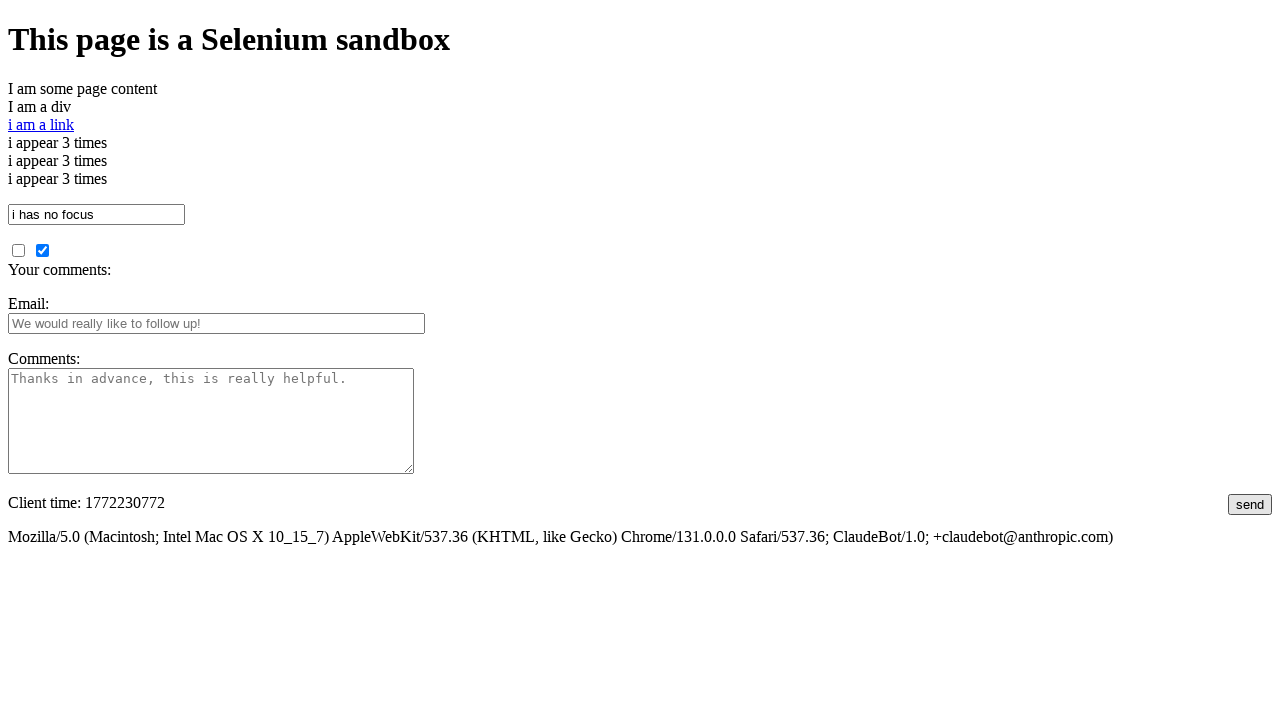

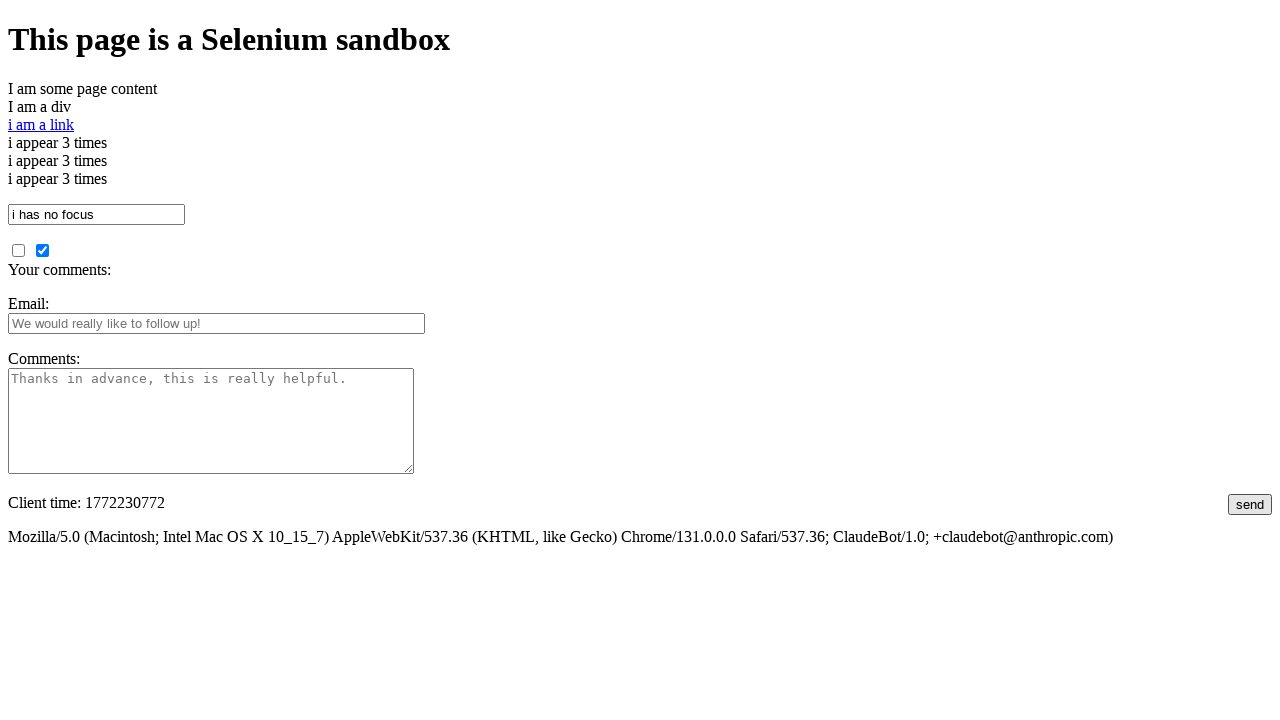